Tests selecting an option from a dropdown and waiting for a confirmation message to appear

Starting URL: https://eviltester.github.io/supportclasses/

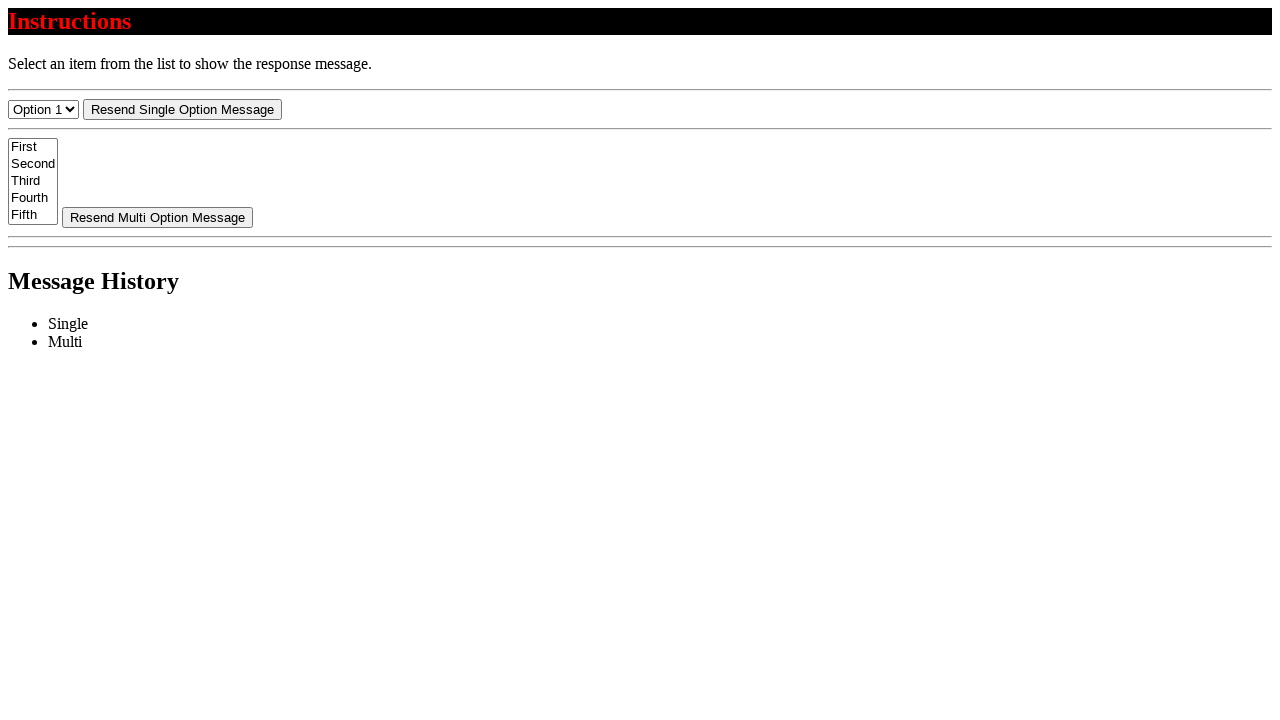

Navigated to support classes test page
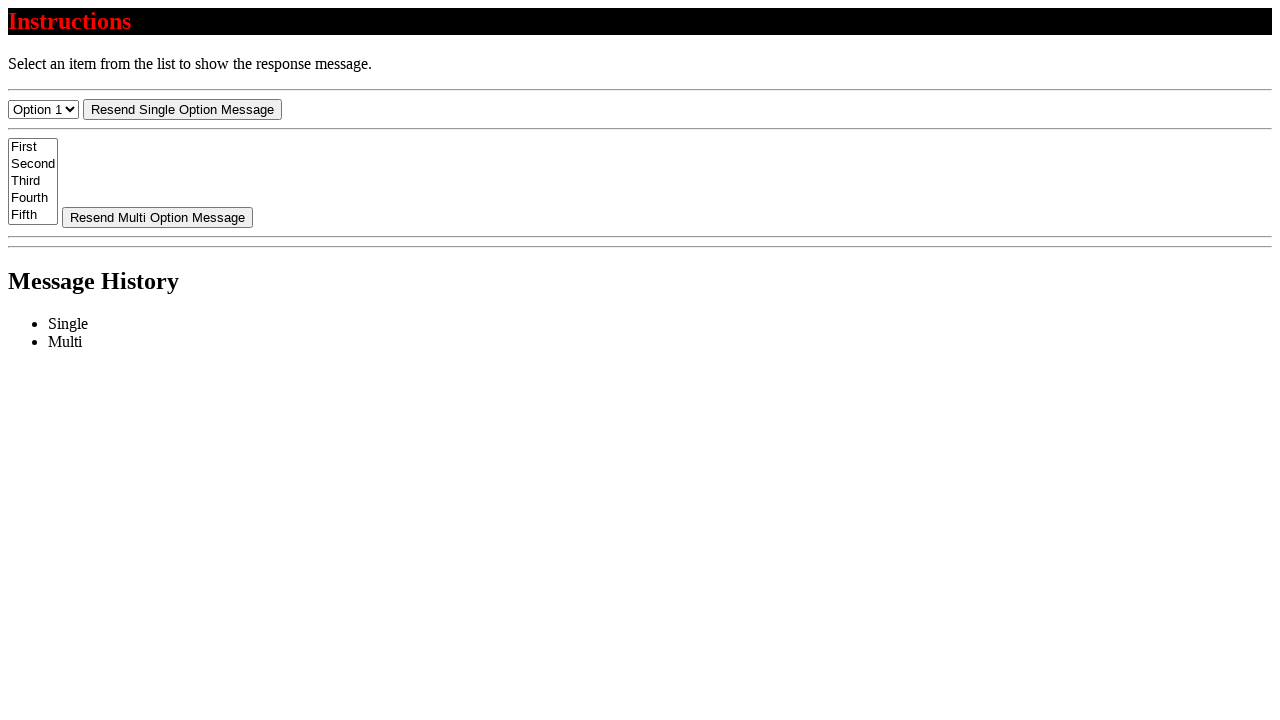

Selected 'Option 2' from dropdown menu on #select-menu
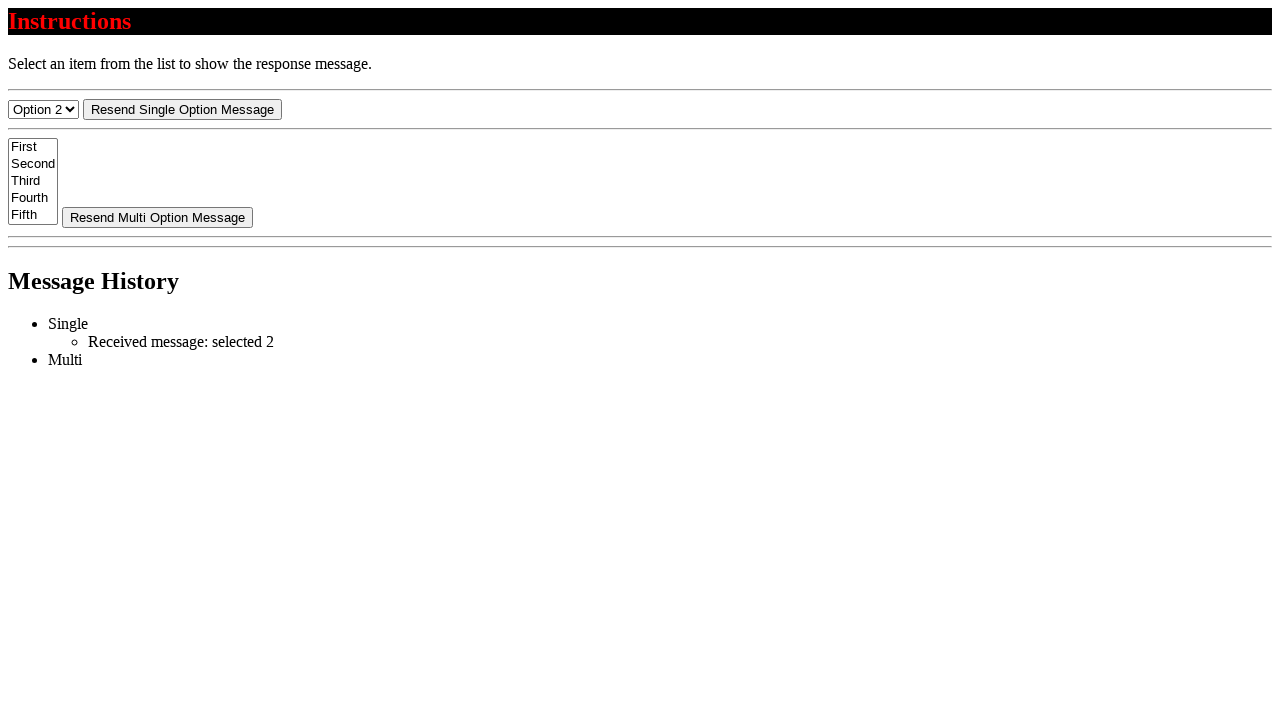

Confirmation message element appeared in DOM
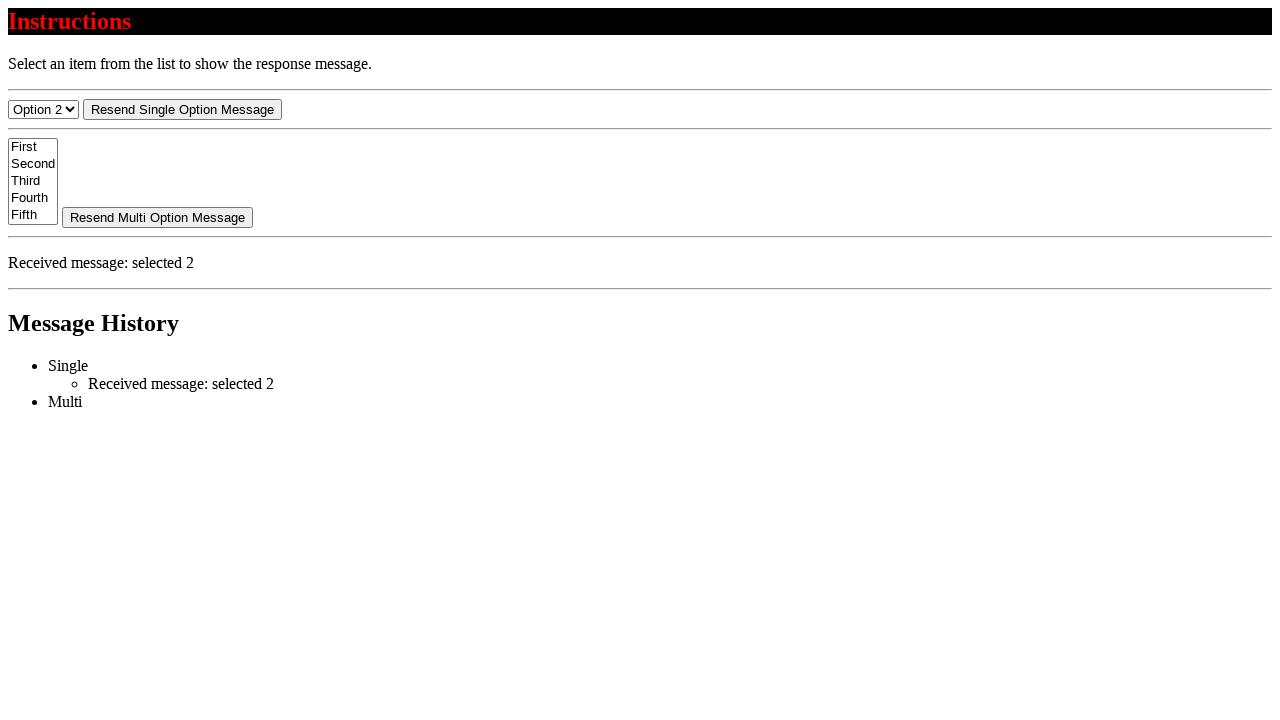

Confirmation message became visible
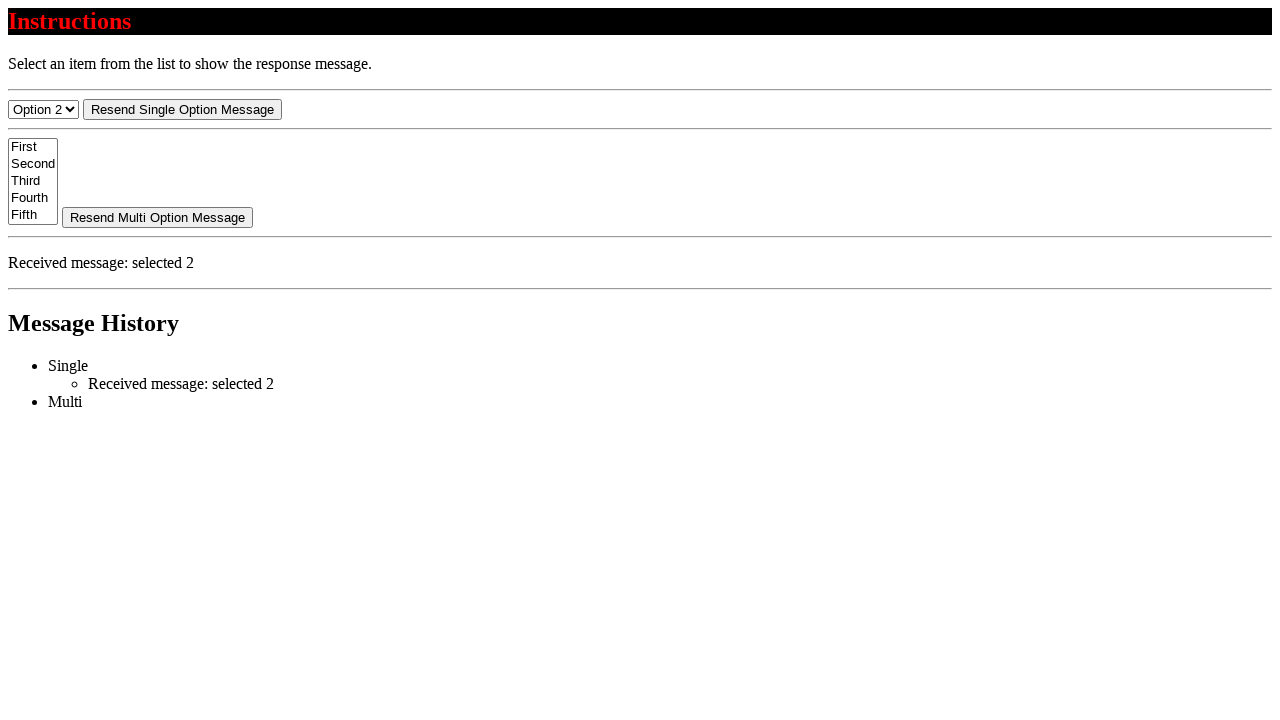

Verified message text contains 'Received message: selected 2'
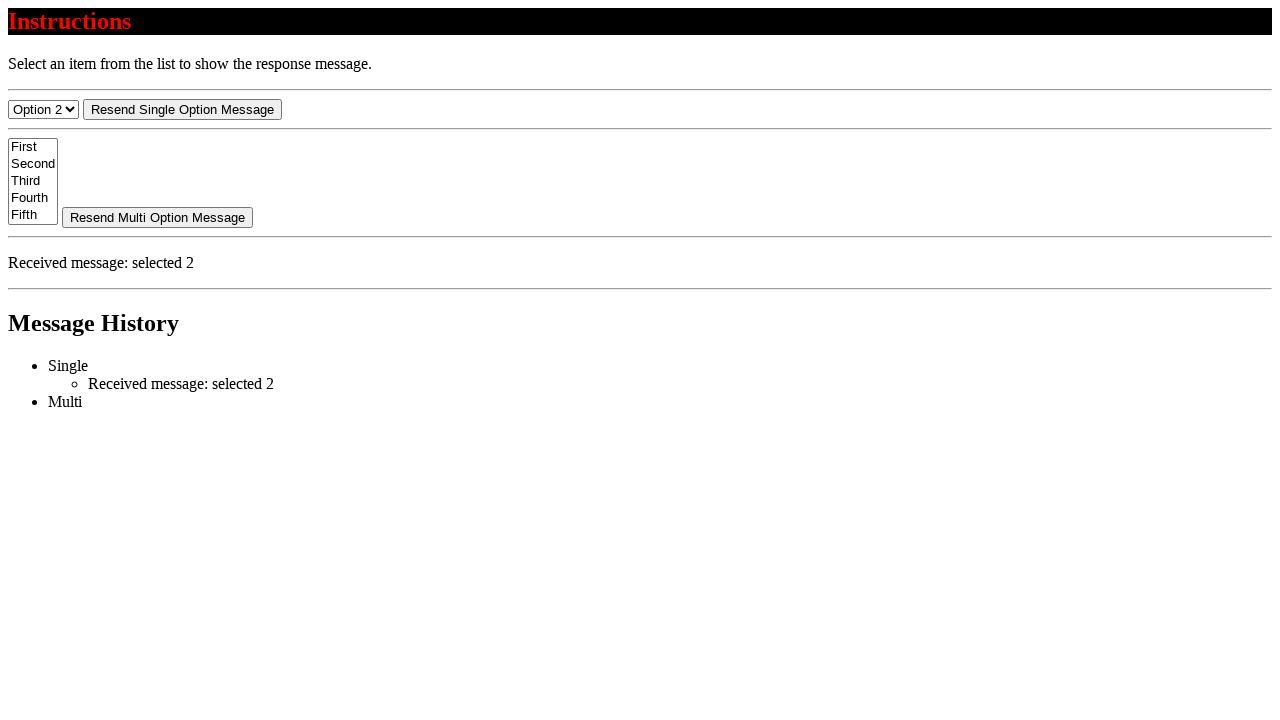

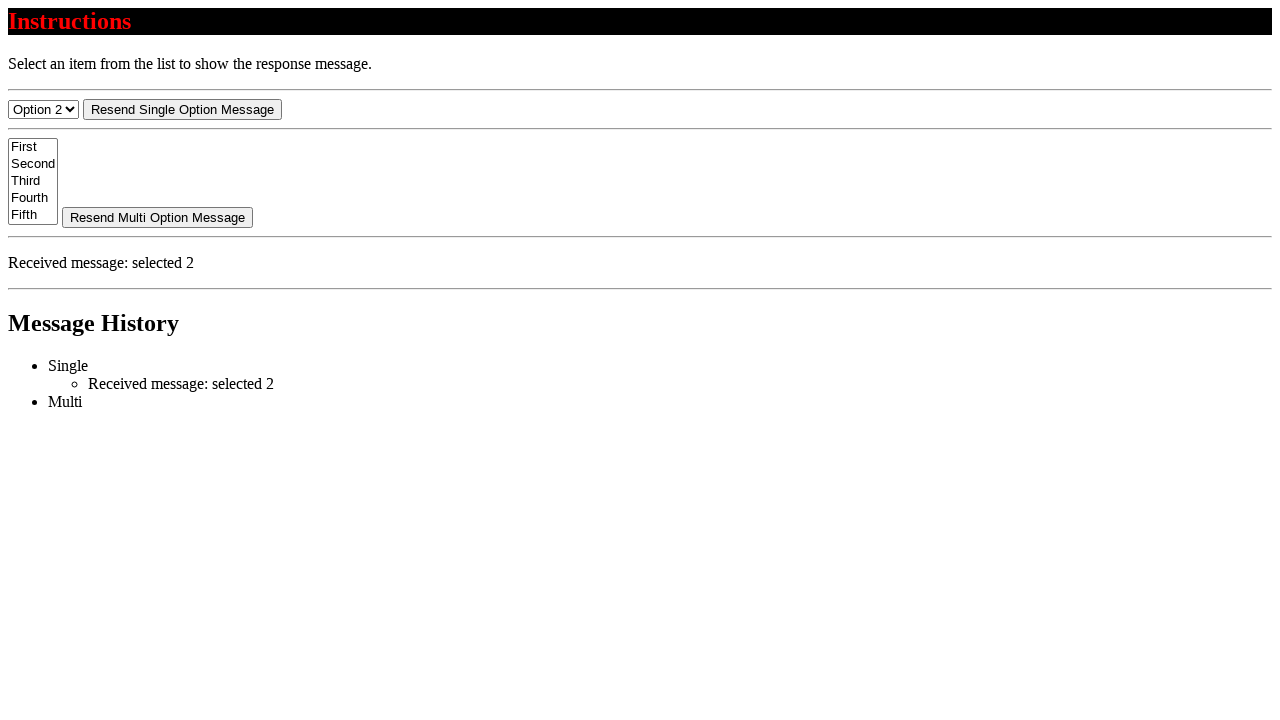